Tests the download plot as PNG button by hovering to show modebar and clicking the download button.

Starting URL: https://badj.github.io/NZGovDebtTrends2002-2025/

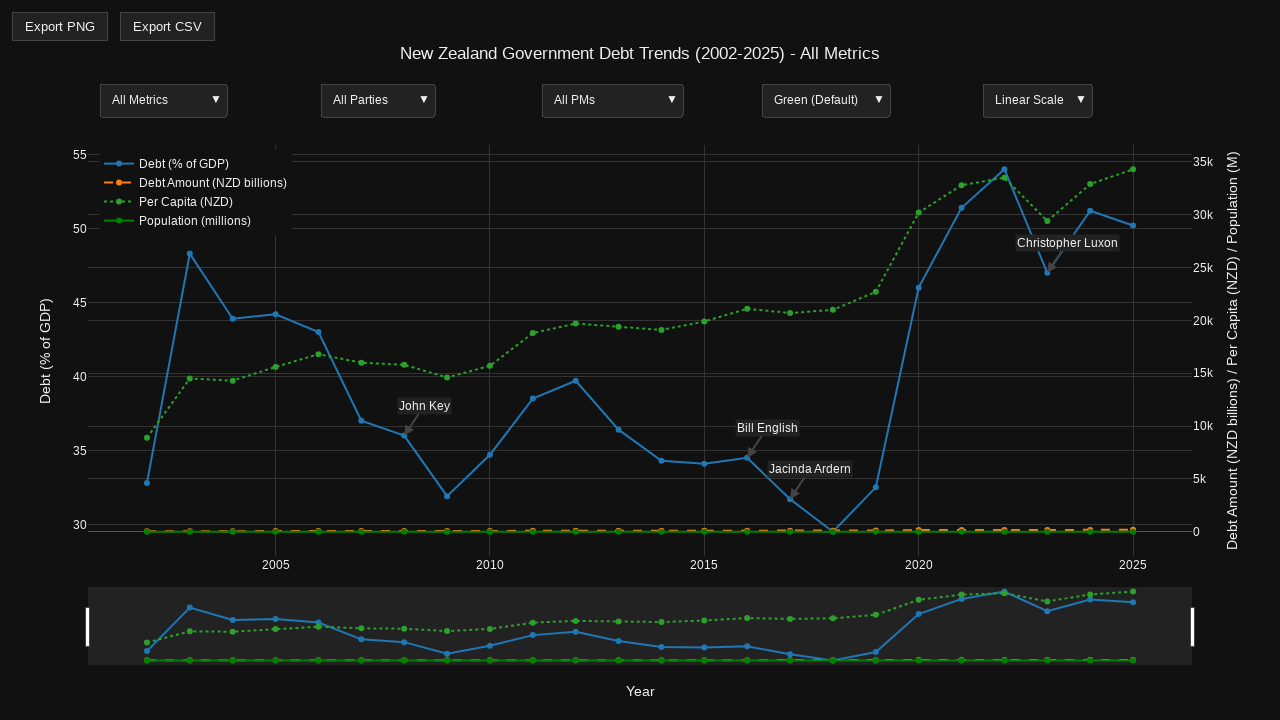

Waited for Plotly visualization to load
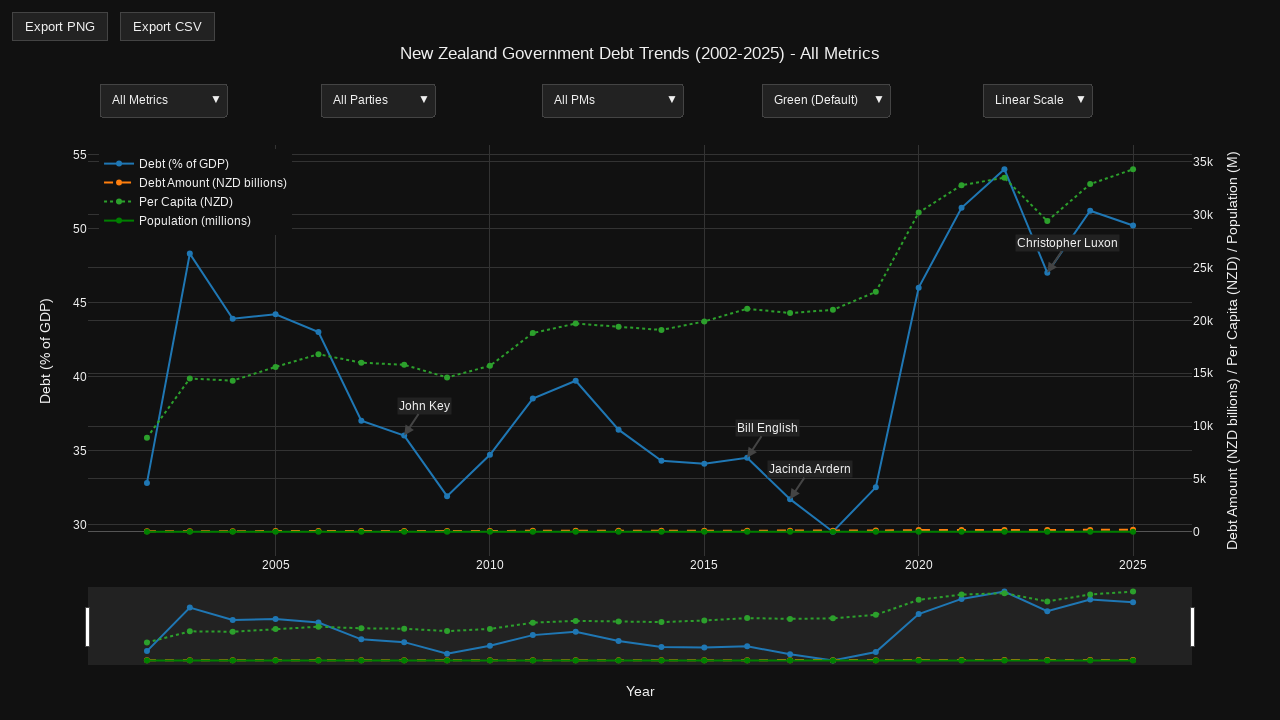

Hovered over plot container to reveal modebar at (640, 370) on .js-plotly-plot
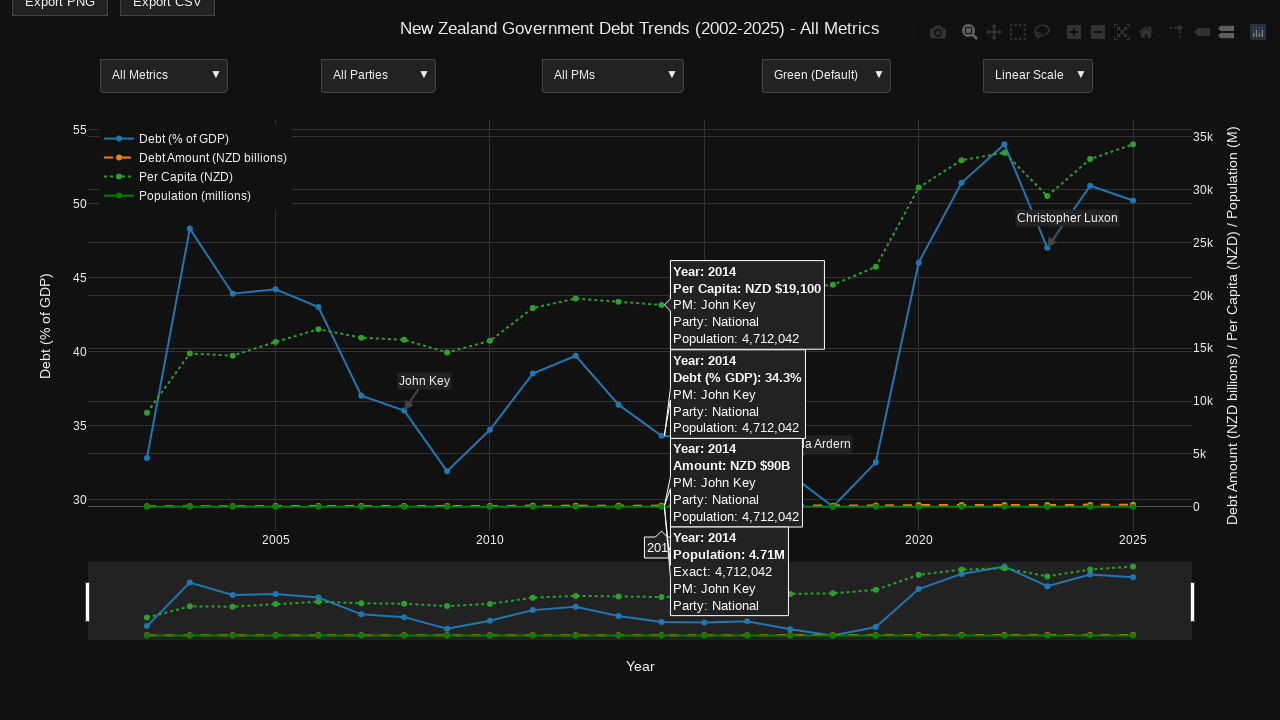

Waited for download button to become visible
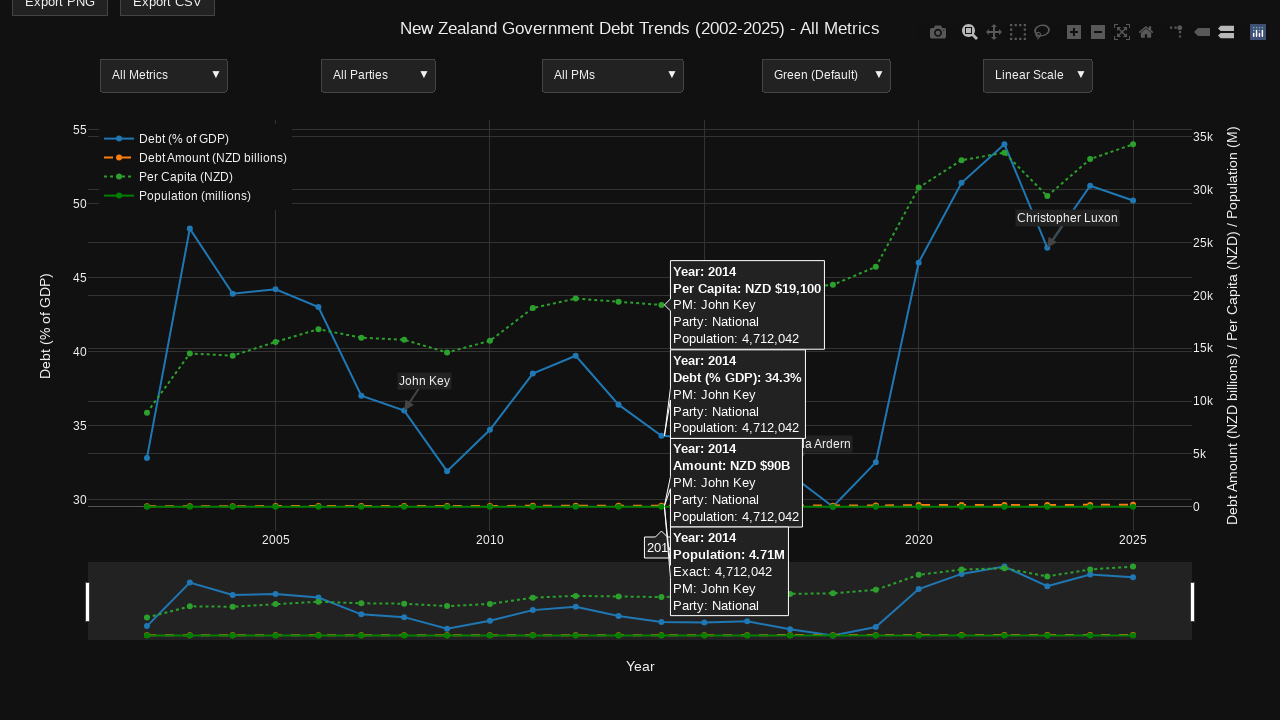

Clicked download plot as PNG button at (938, 32) on .modebar-btn[data-title="Download plot as a png"]
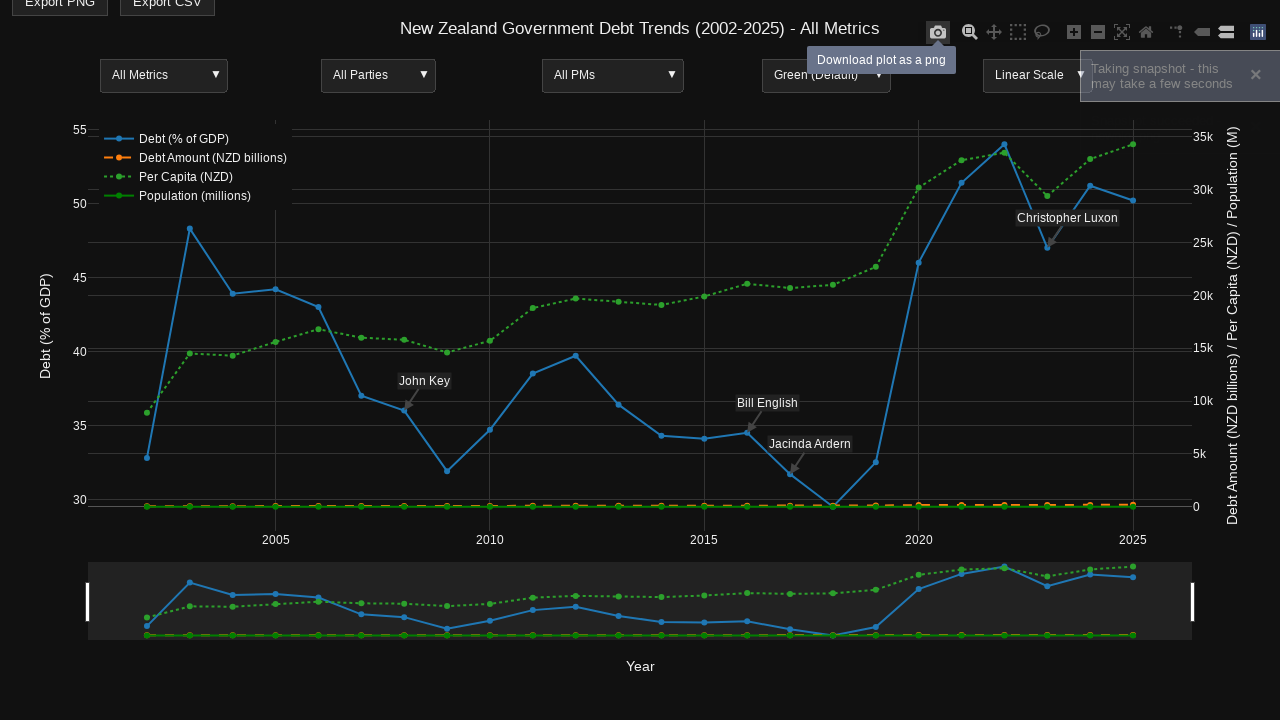

Verified plot remains visible after download
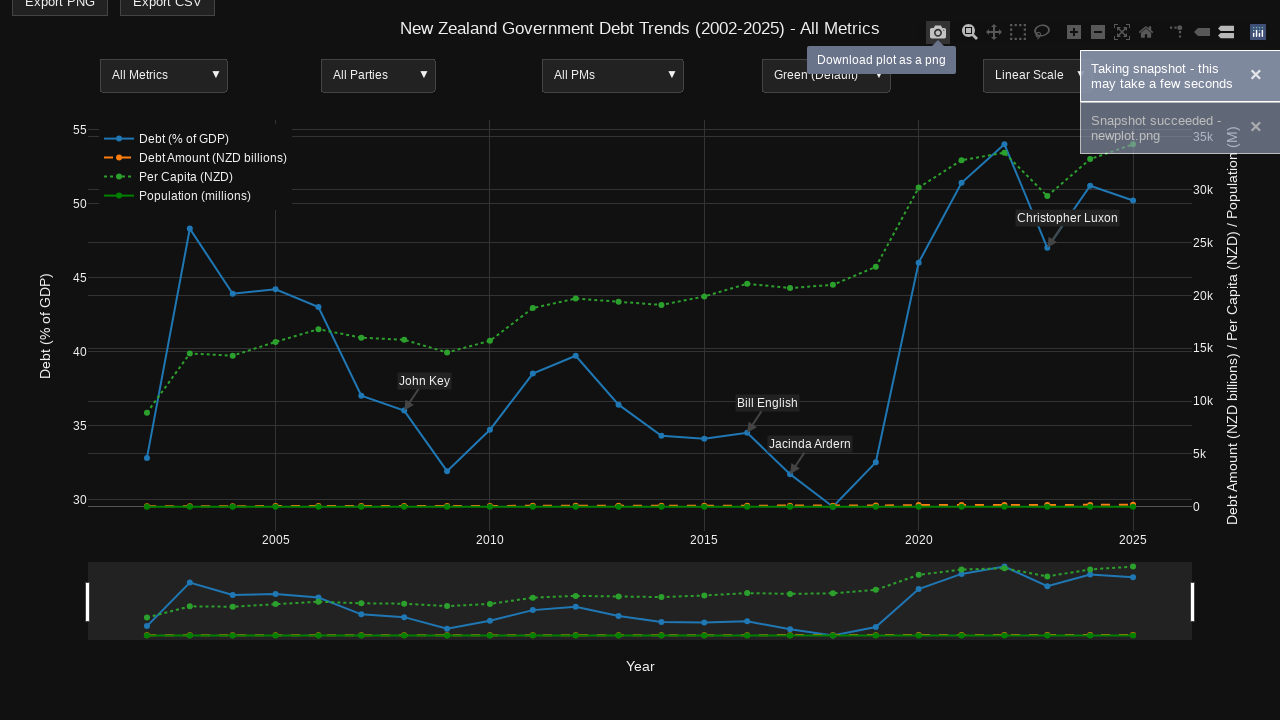

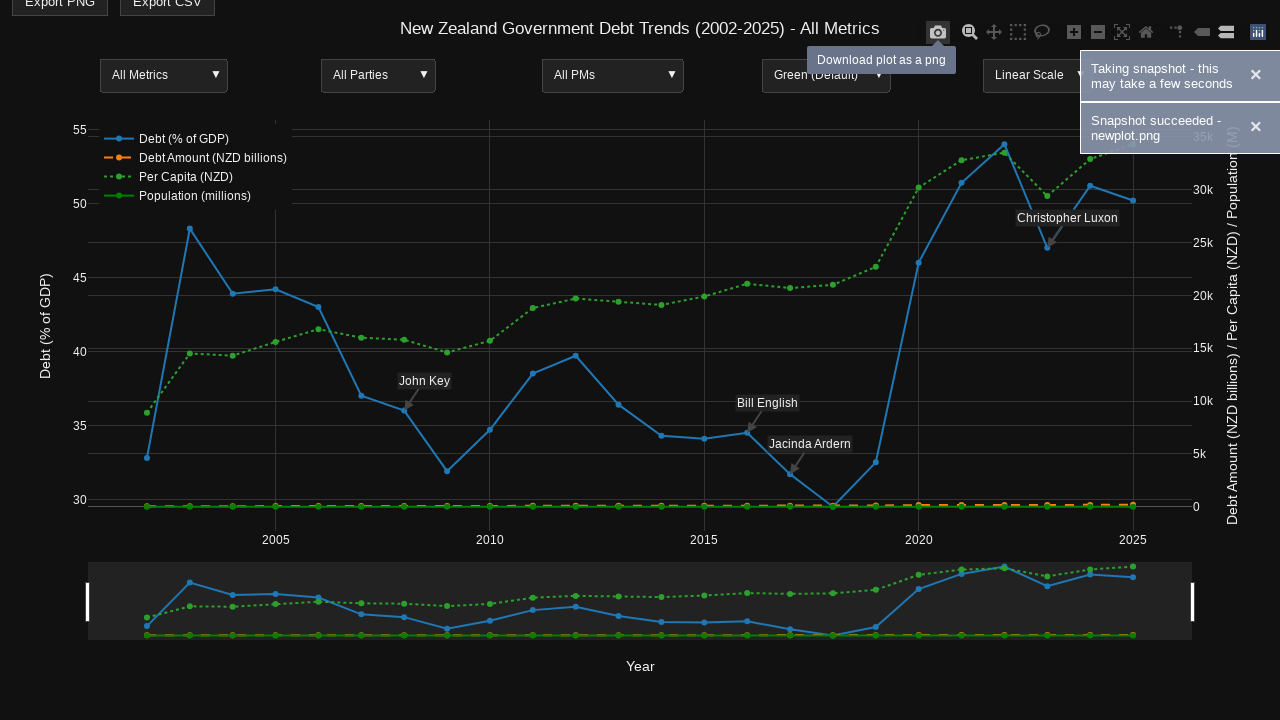